Tests dropdown selection functionality by selecting an option from a dropdown menu using index-based selection

Starting URL: https://testcenter.techproeducation.com/index.php?page=dropdown

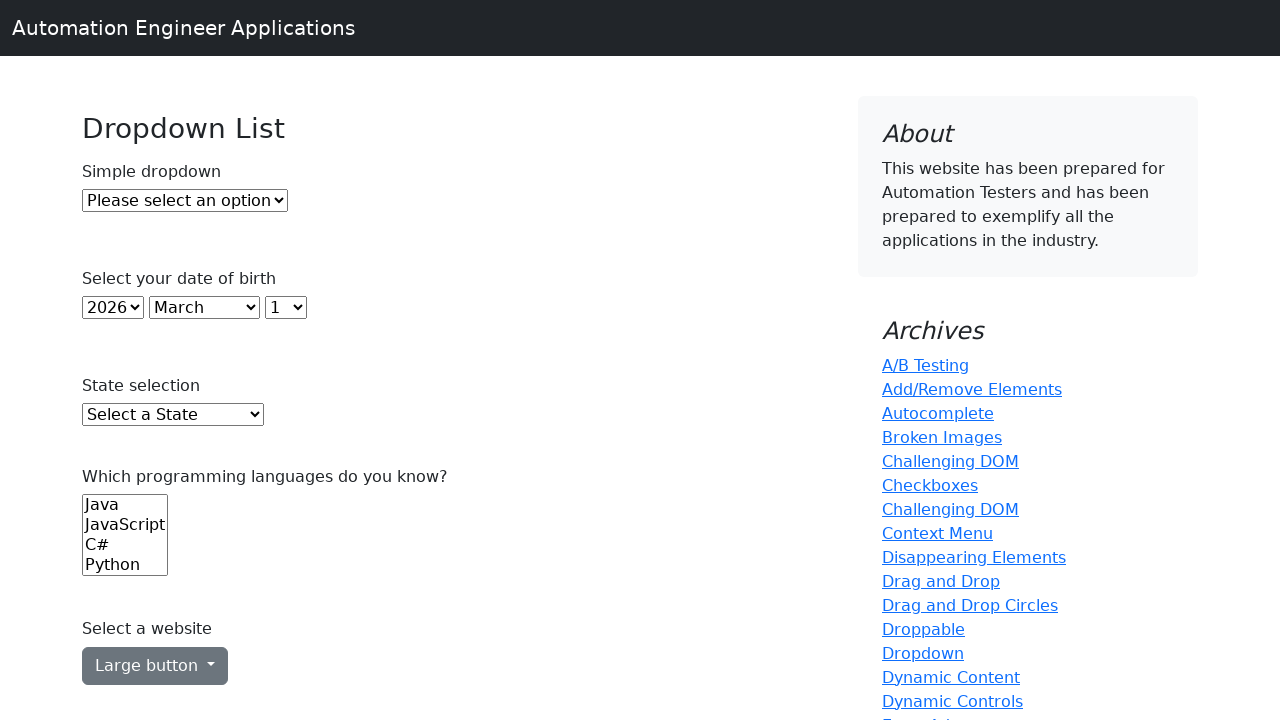

Navigated to dropdown test page
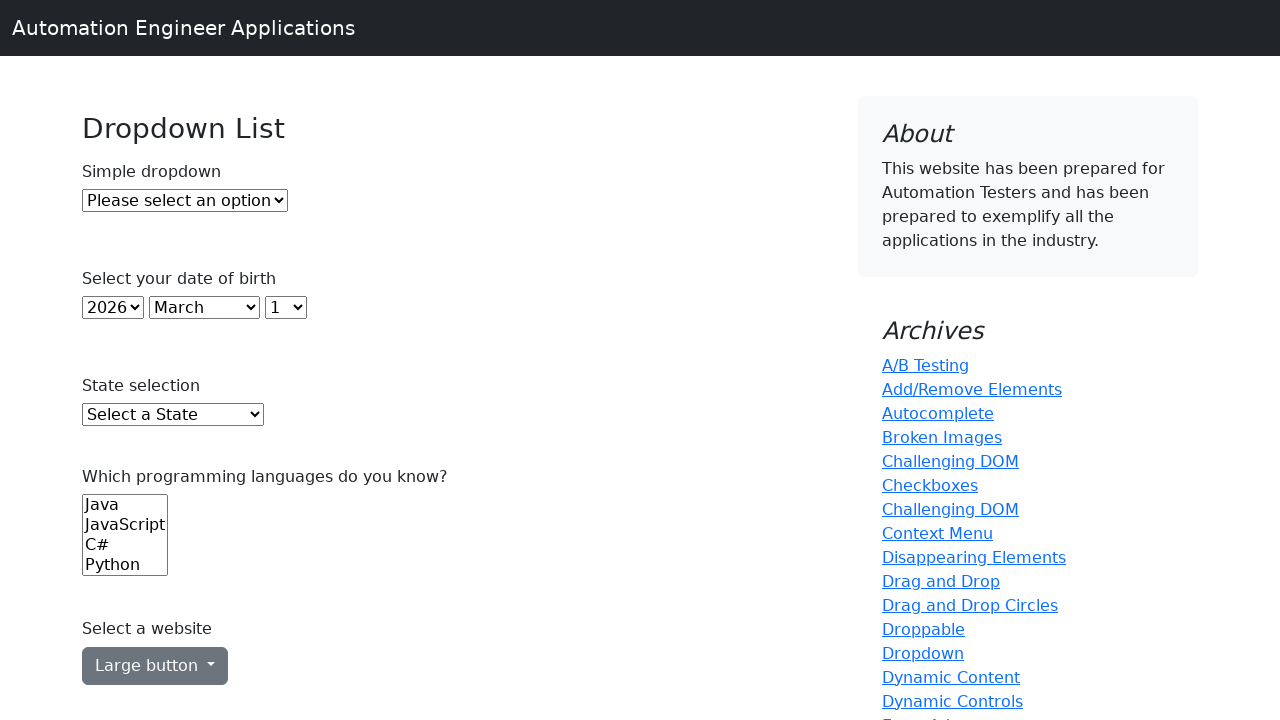

Selected option at index 1 from dropdown menu on #dropdown
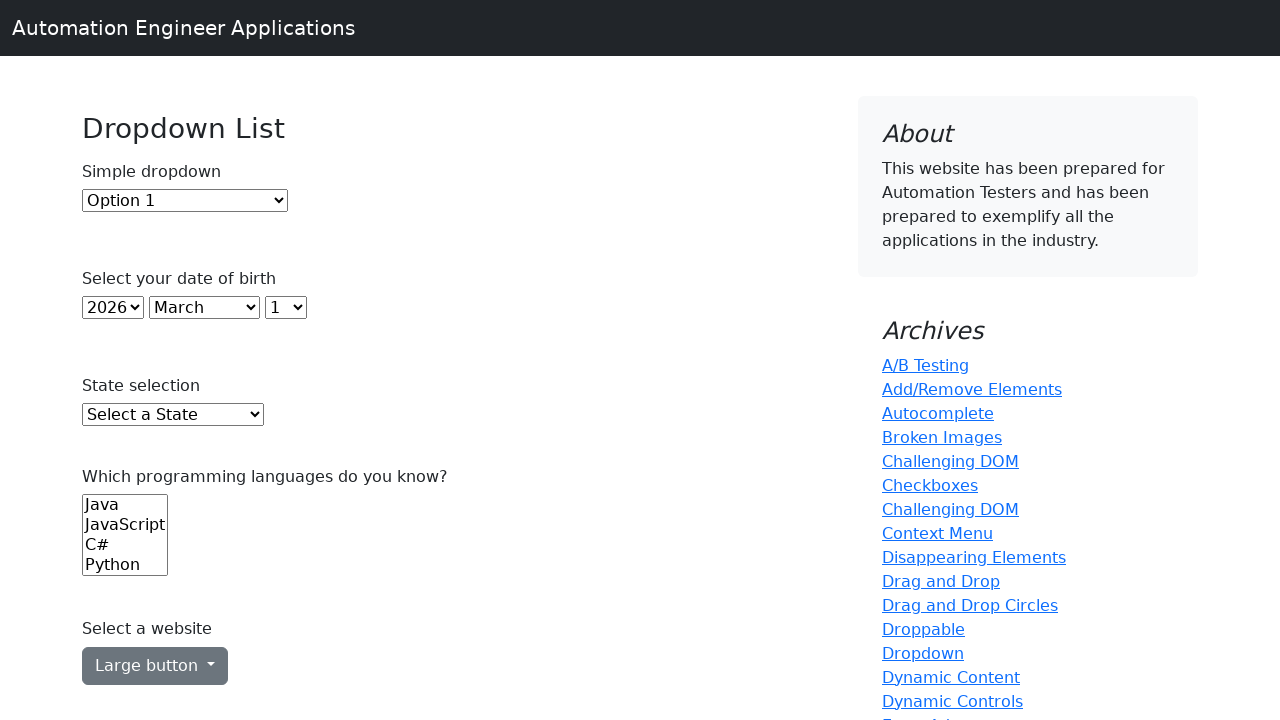

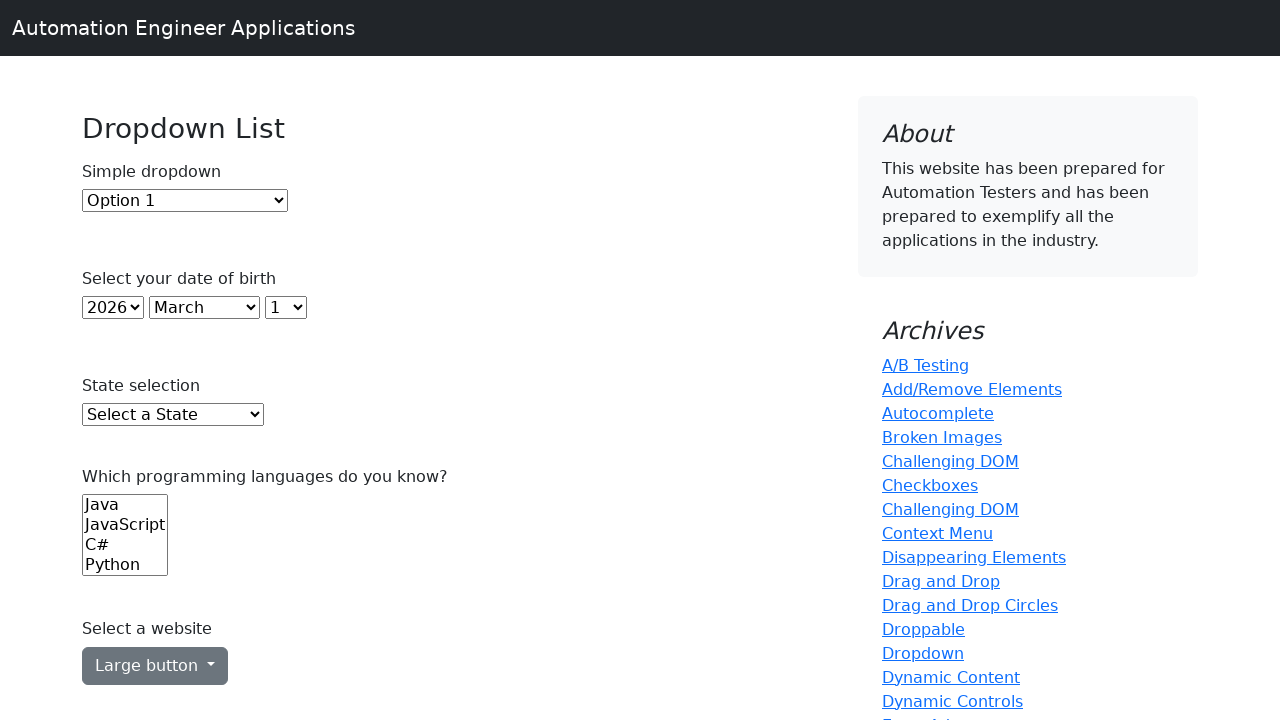